Tests iframe handling by filling a text field in the main frame, then switching to an iframe and filling a field inside it

Starting URL: https://www.hyrtutorials.com/p/frames-practice.html

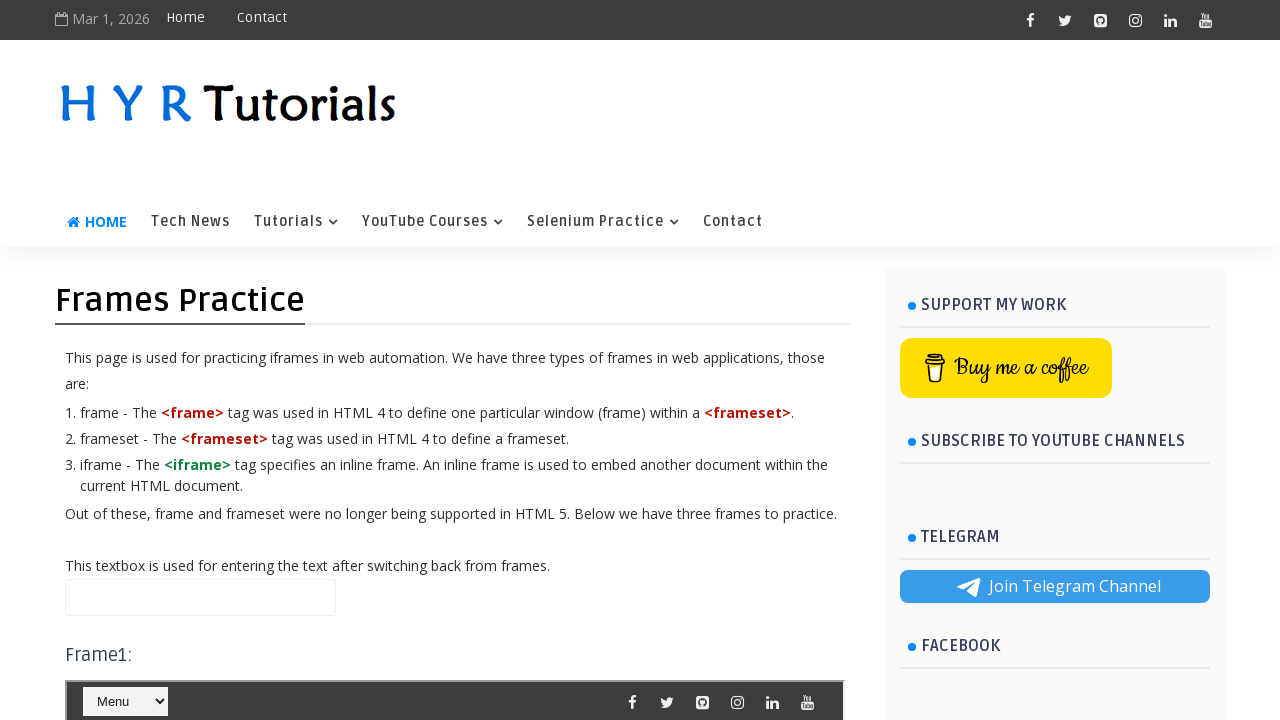

Filled text field in main frame with 'This is main frame' on input#name
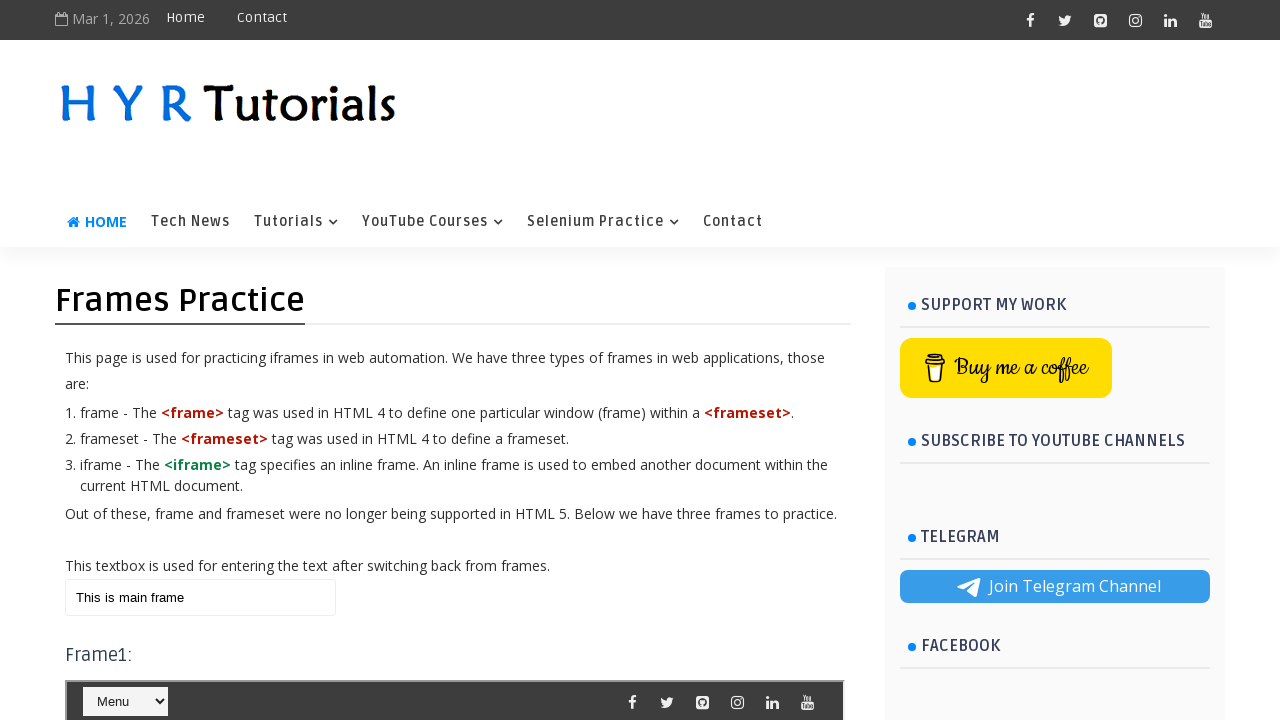

Located iframe with id 'frm2'
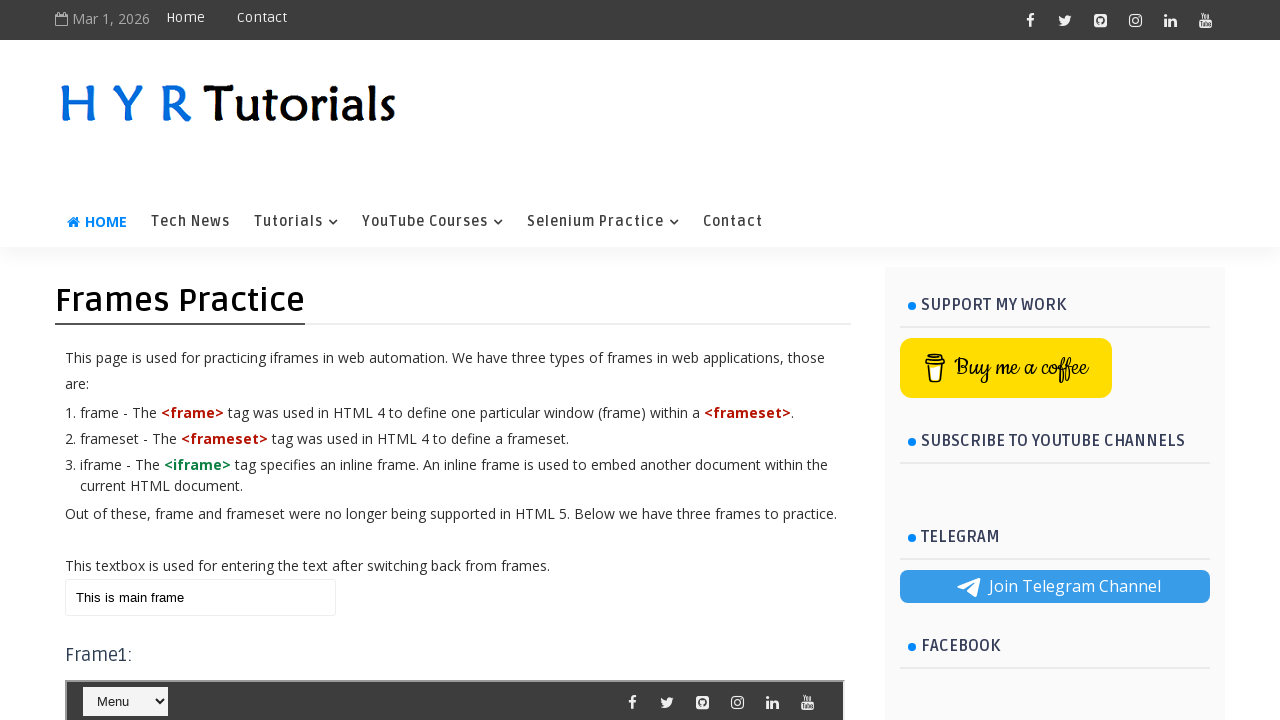

Filled firstName field in iframe with 'Khushboo' on #frm2 >> internal:control=enter-frame >> #firstName
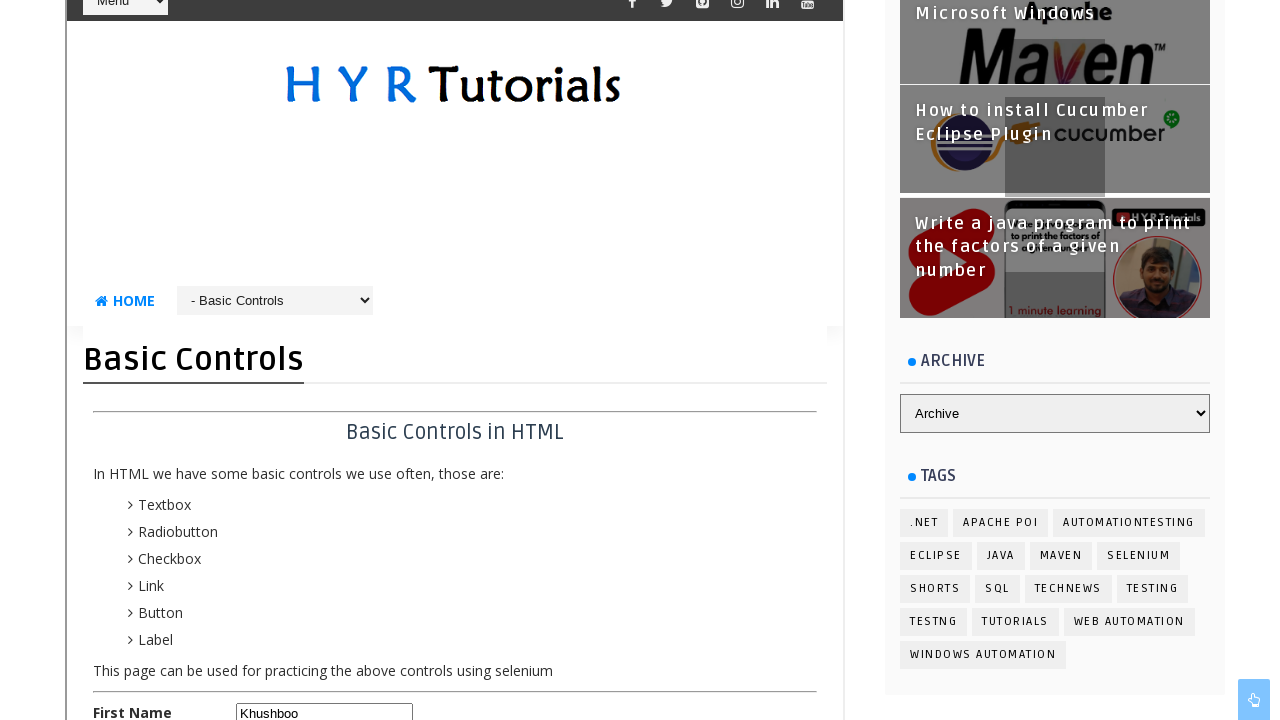

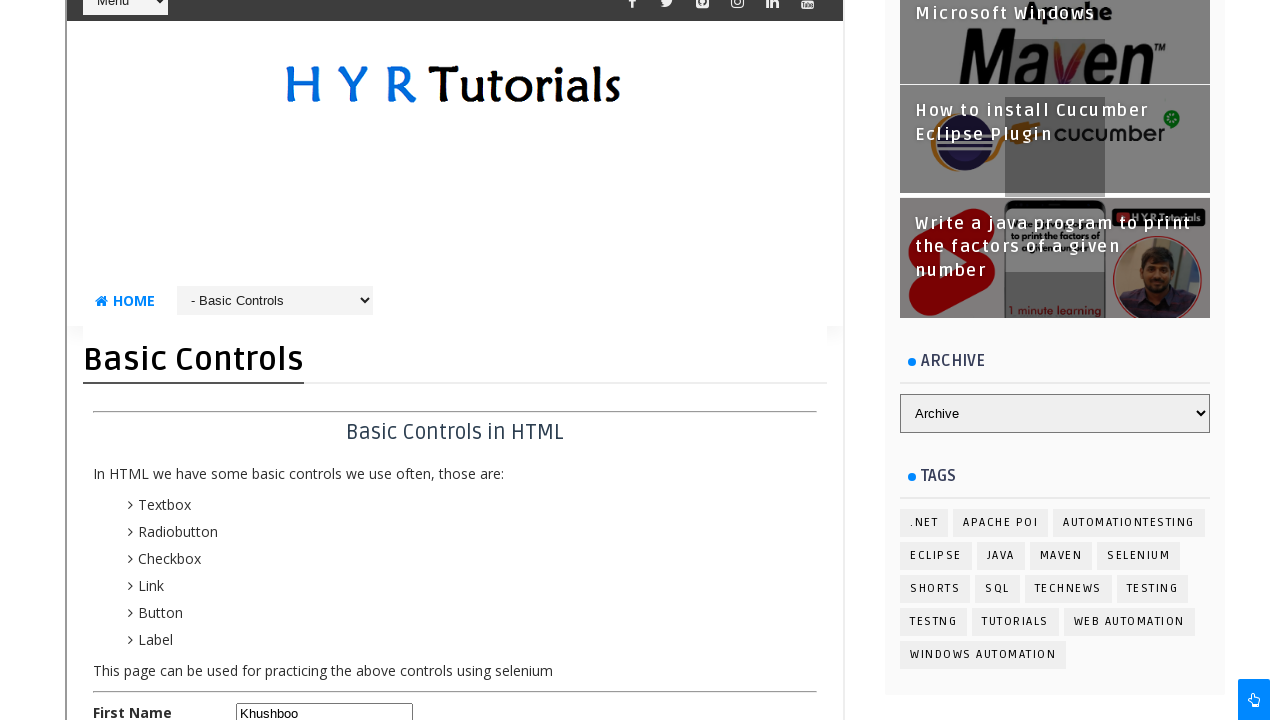